Tests dynamic loading by clicking a start button and waiting for a dynamically loaded element using explicit wait

Starting URL: https://the-internet.herokuapp.com/dynamic_loading/2

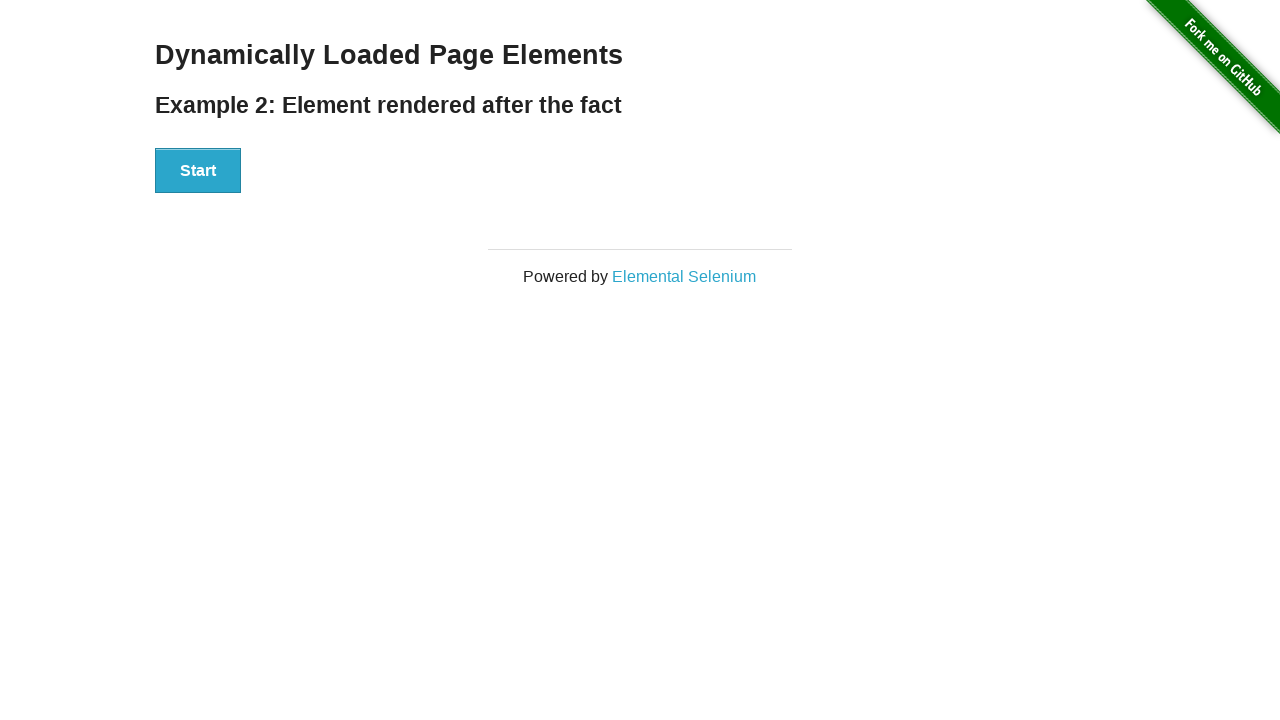

Clicked start button to trigger dynamic loading at (198, 171) on button
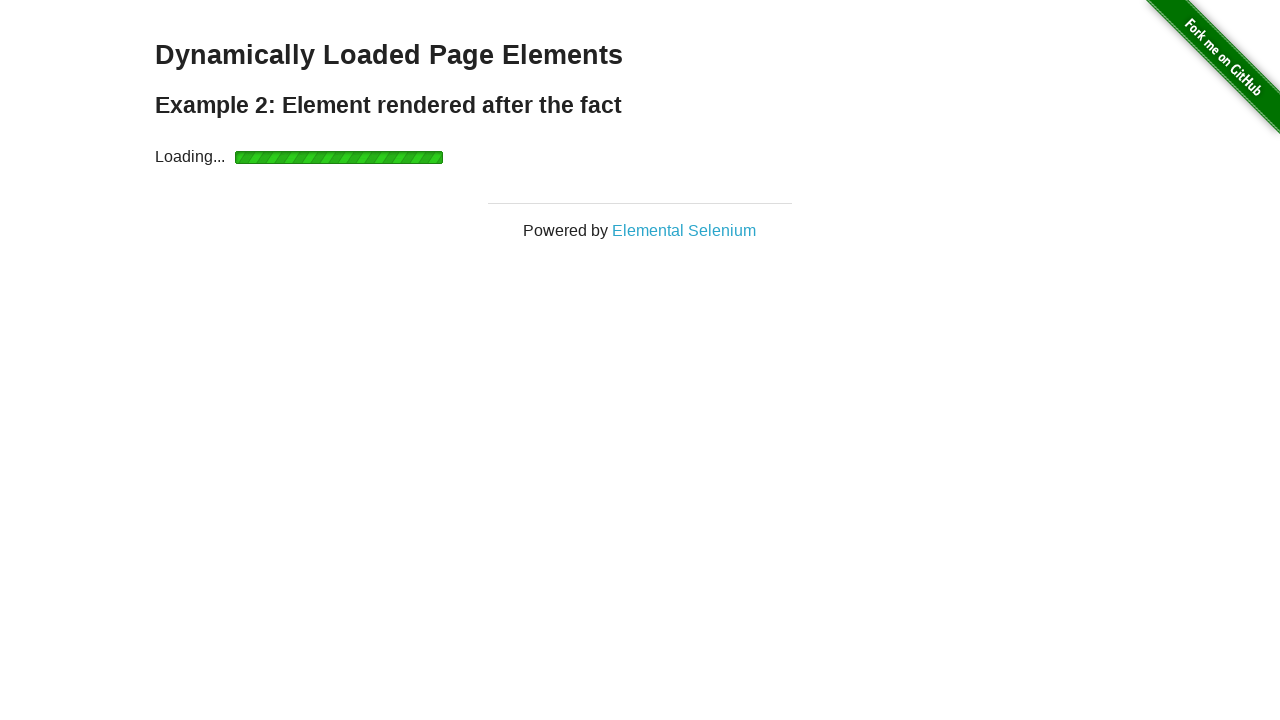

Dynamically loaded element appeared
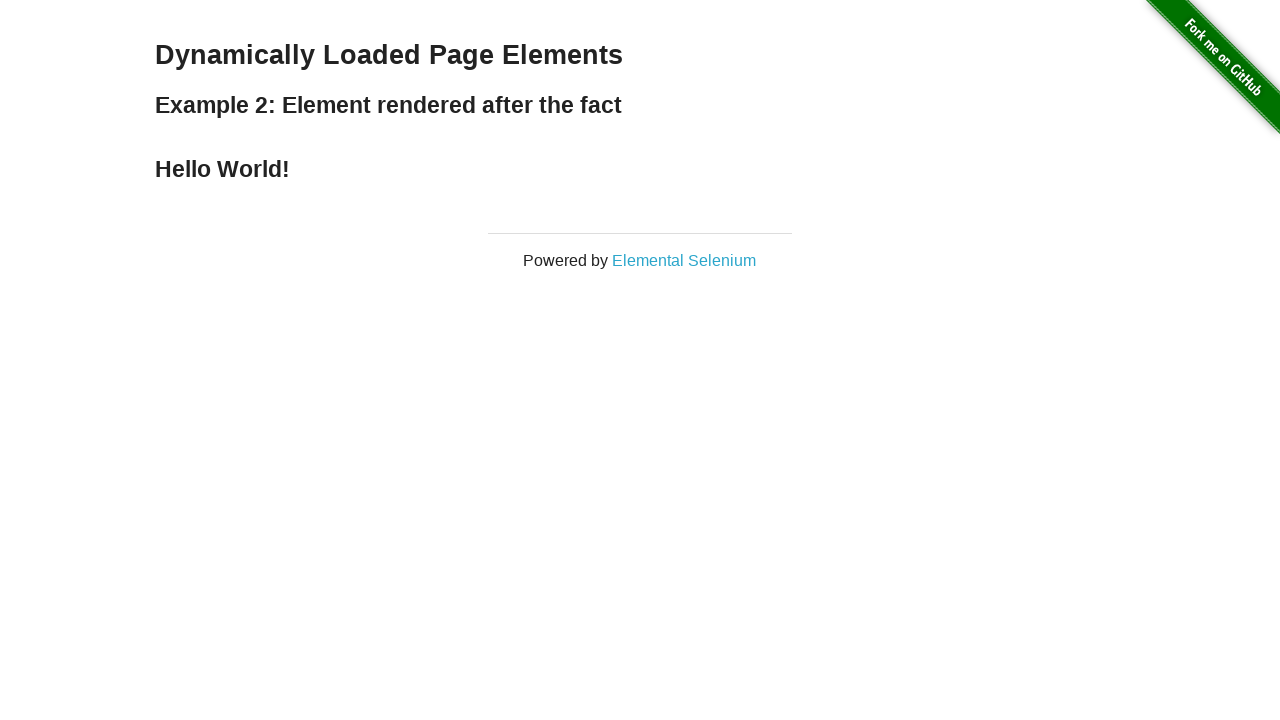

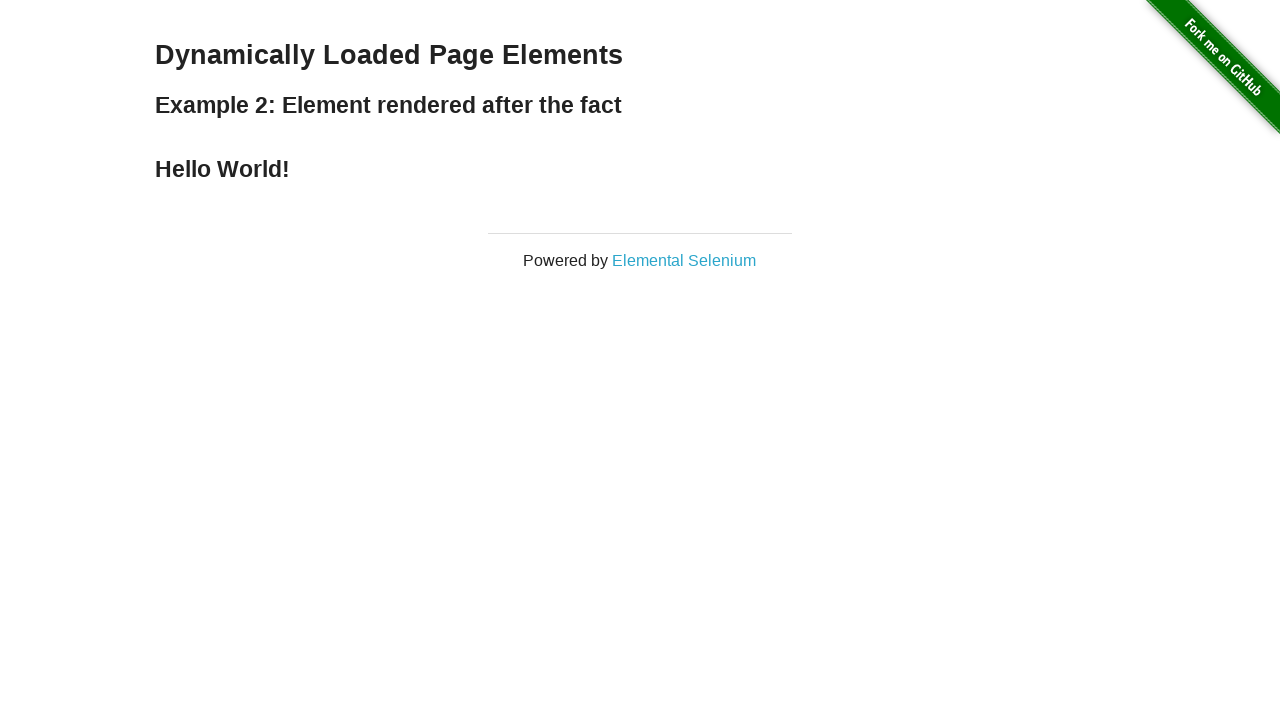